Tests JavaScript prompt alert by entering text in the prompt dialog, accepting/dismissing it, and verifying the entered value appears in the result

Starting URL: http://the-internet.herokuapp.com/javascript_alerts

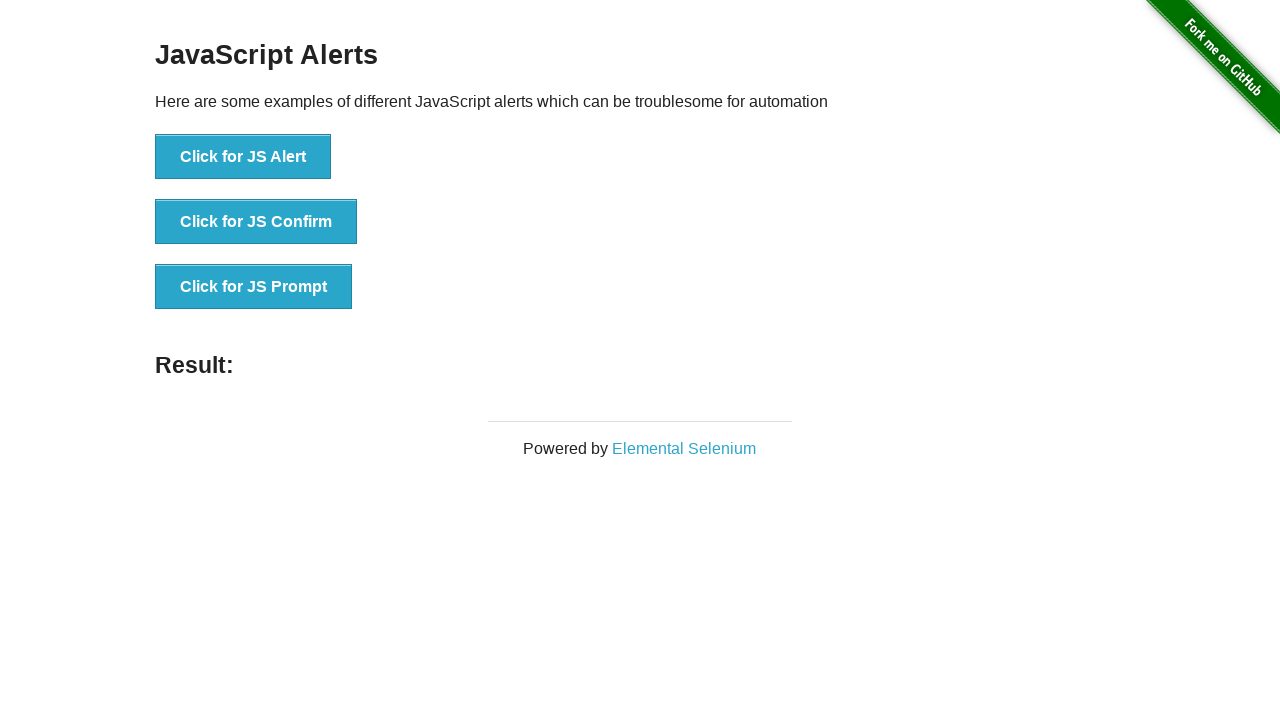

Set up dialog handler to accept prompt with text 'TestUser2024'
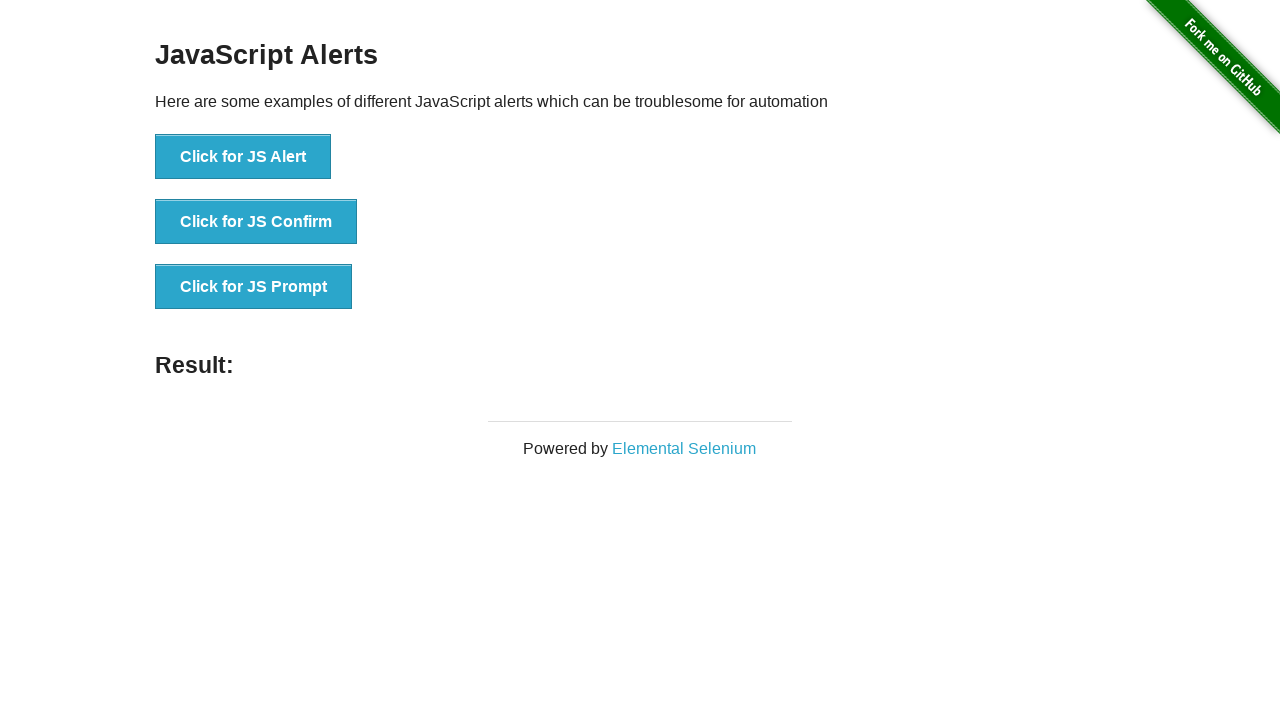

Clicked 'Click for JS Prompt' button to trigger first prompt dialog at (254, 287) on xpath=//button[text()='Click for JS Prompt']
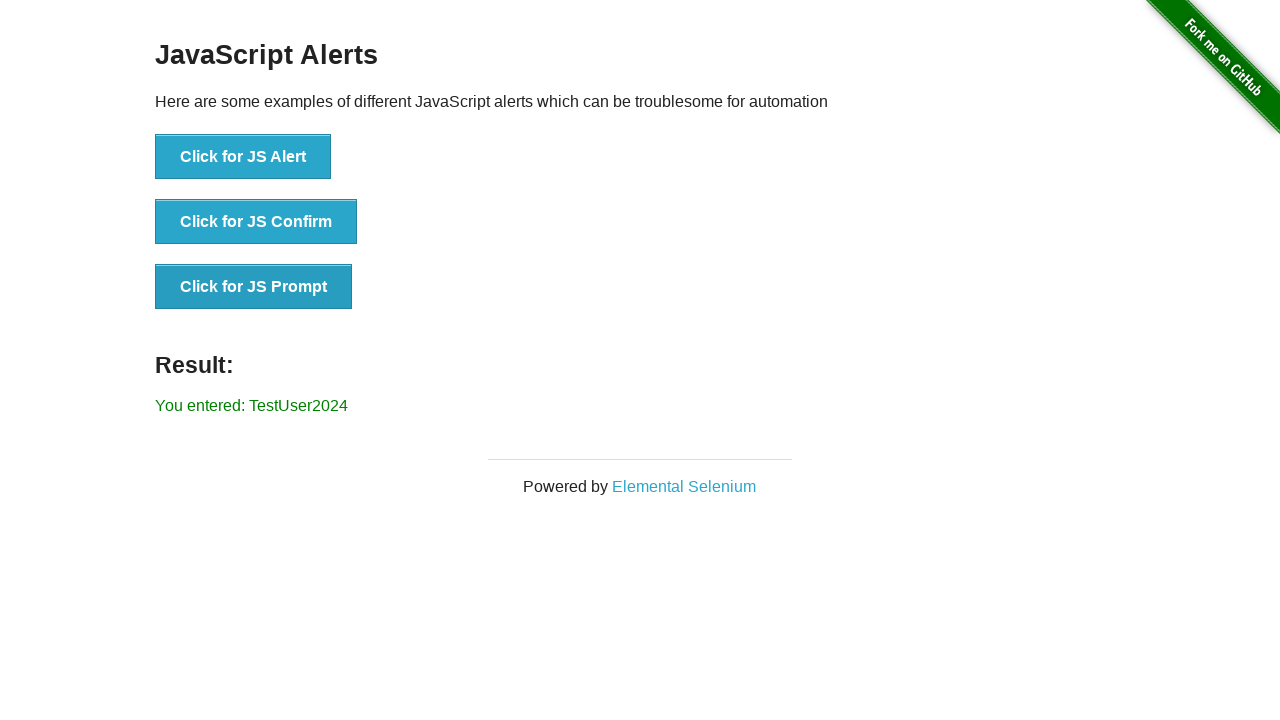

Waited for result element to appear after accepting prompt with 'TestUser2024'
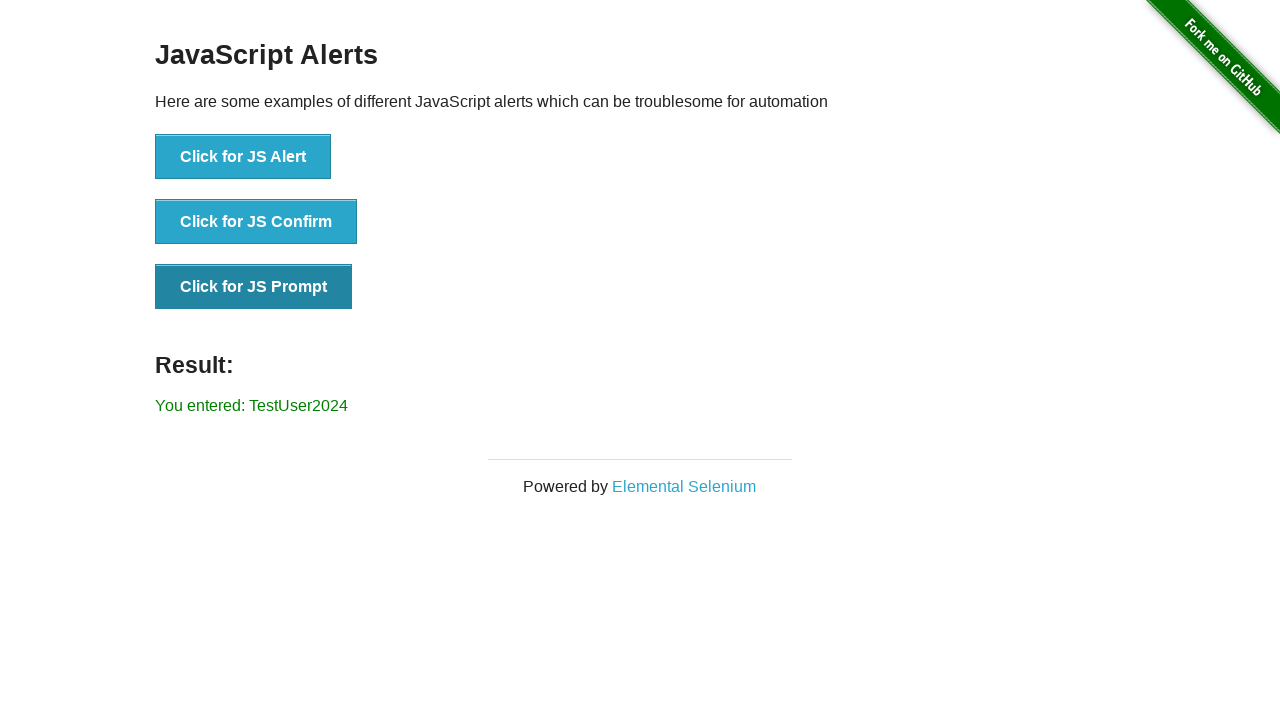

Set up dialog handler to dismiss the next prompt
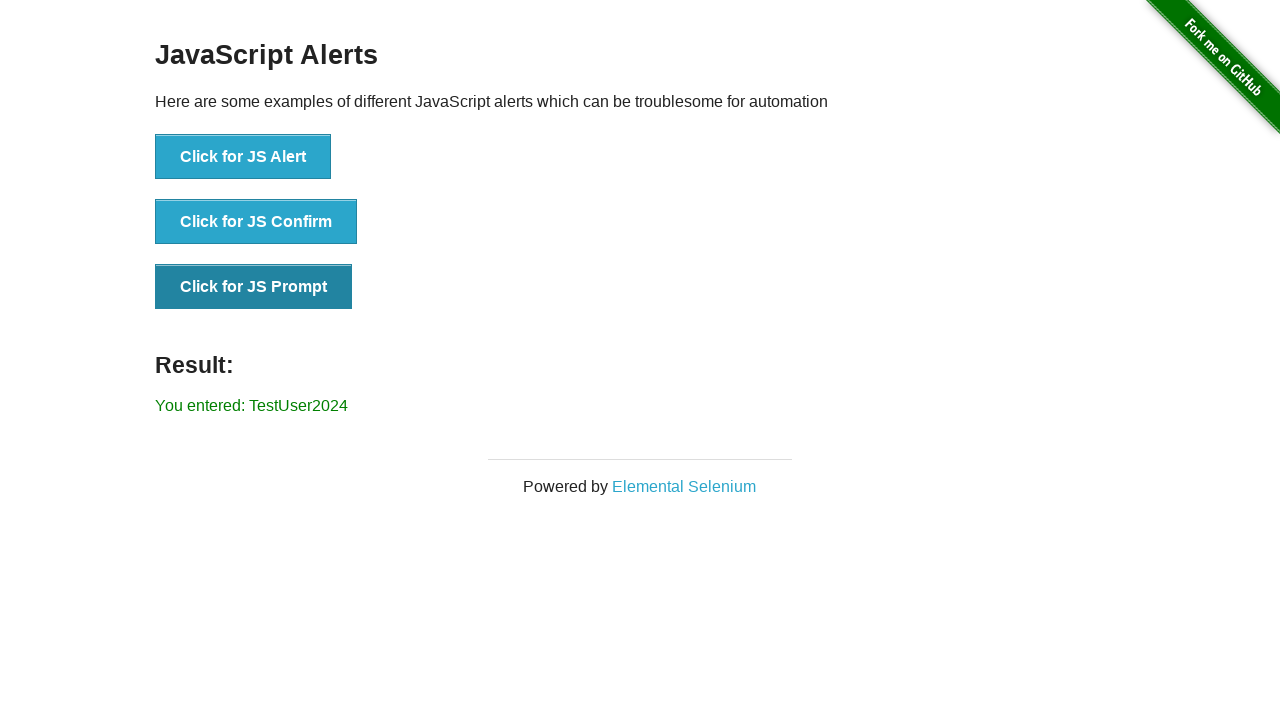

Clicked 'Click for JS Prompt' button to trigger second prompt dialog at (254, 287) on xpath=//button[text()='Click for JS Prompt']
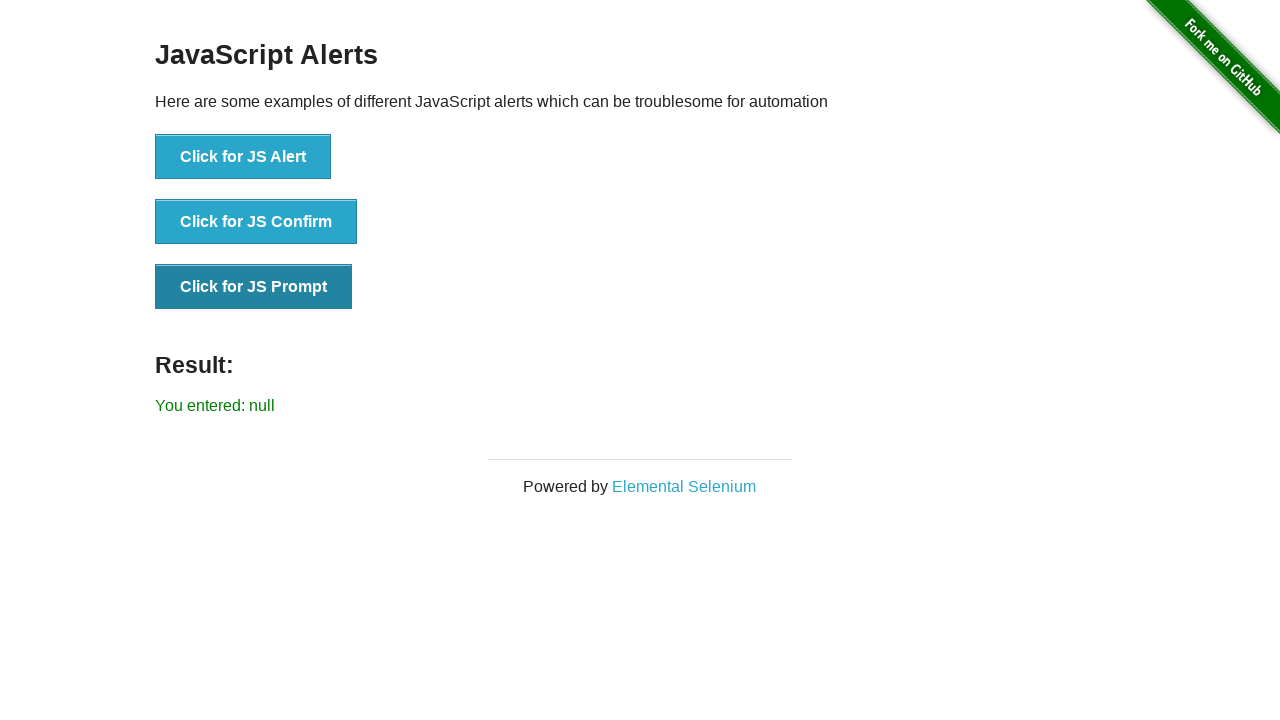

Waited for result element to update after dismissing second prompt
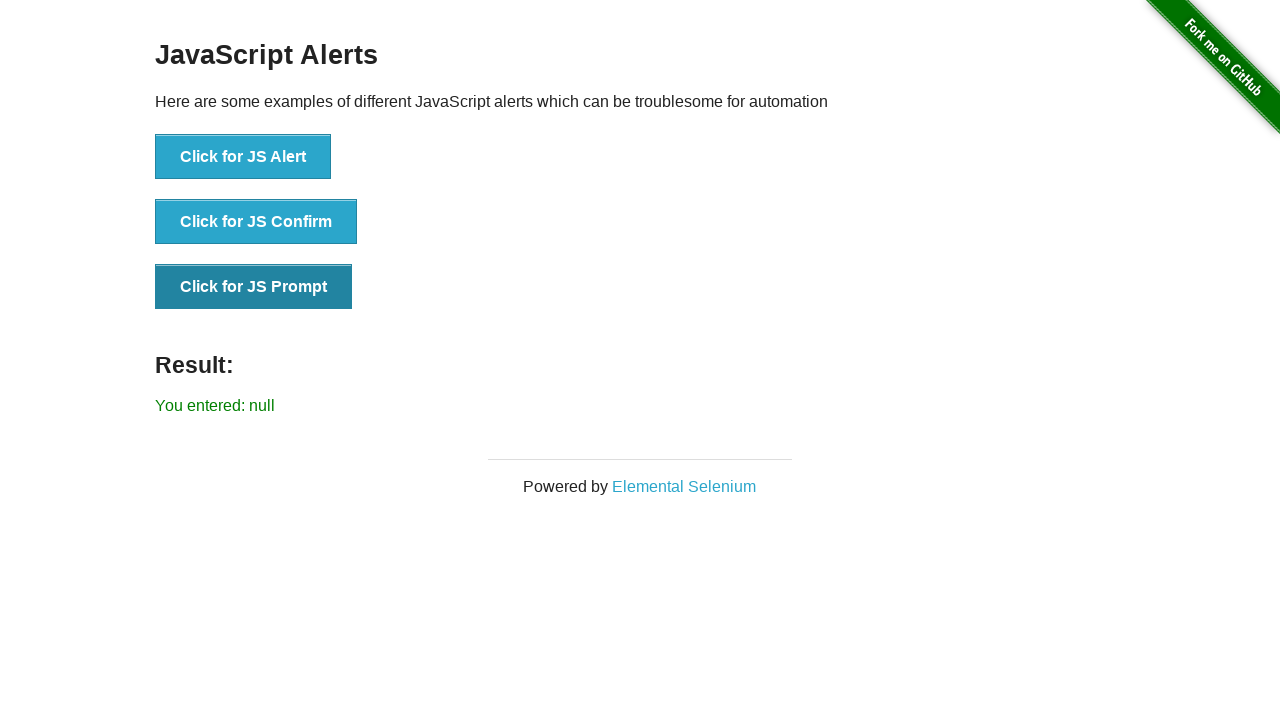

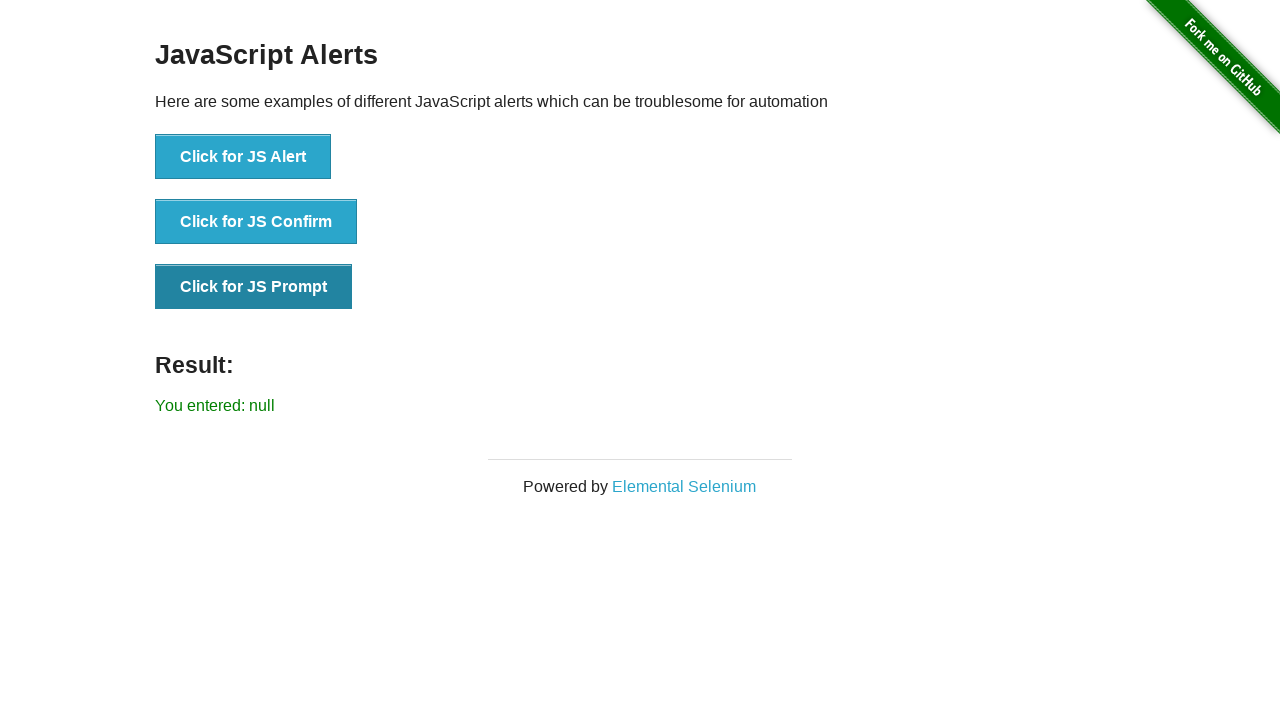